Tests that toggle-all checkbox updates state when individual items are completed or cleared

Starting URL: https://demo.playwright.dev/todomvc

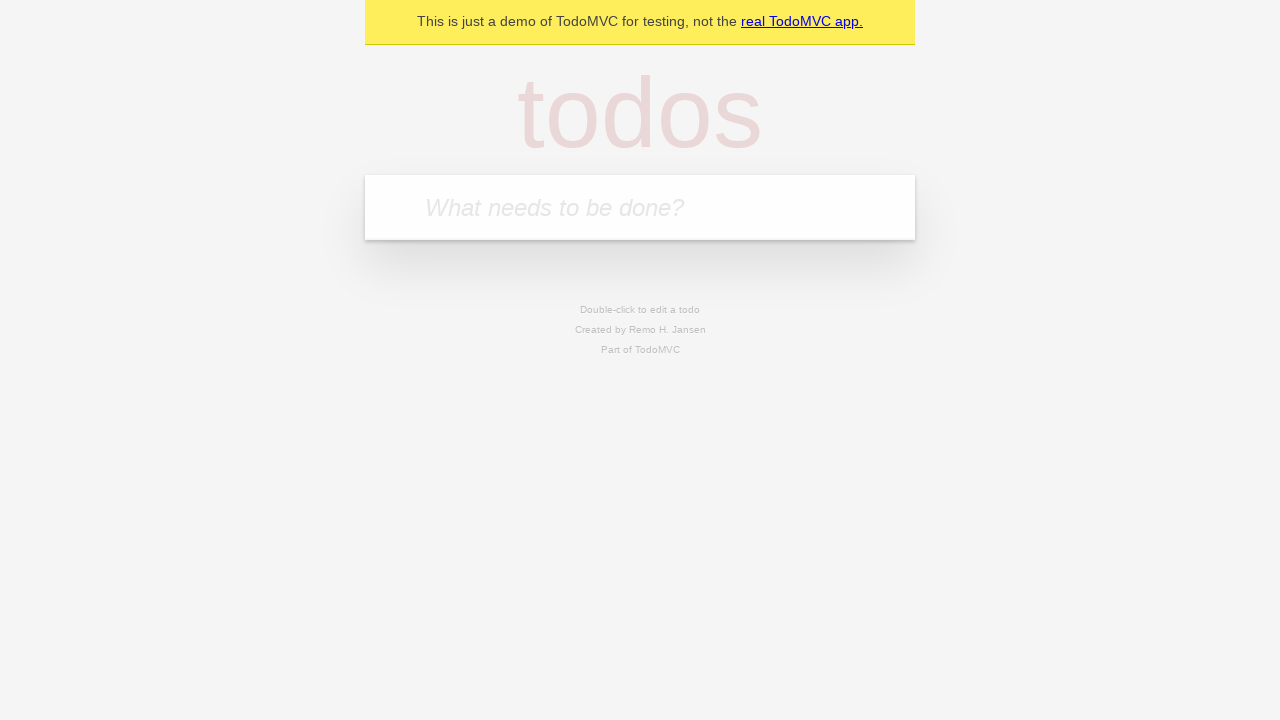

Filled new-todo field with 'buy some cheese' on .new-todo
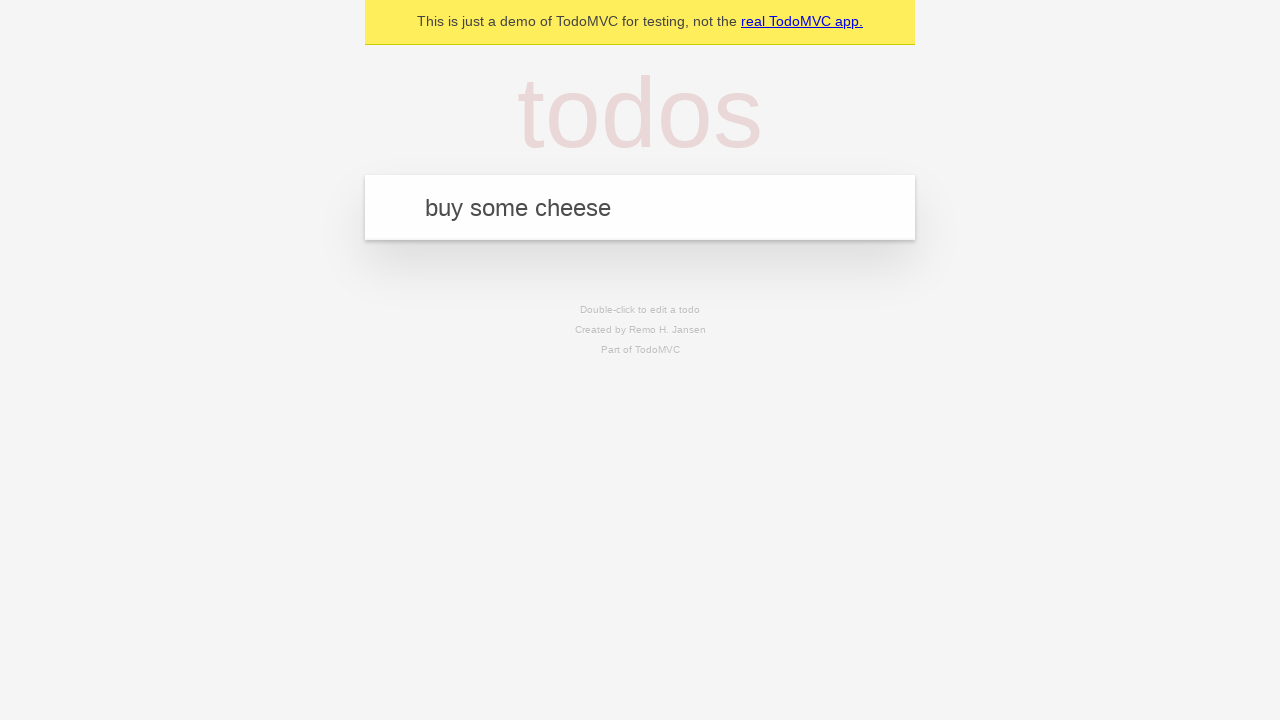

Pressed Enter to create first todo on .new-todo
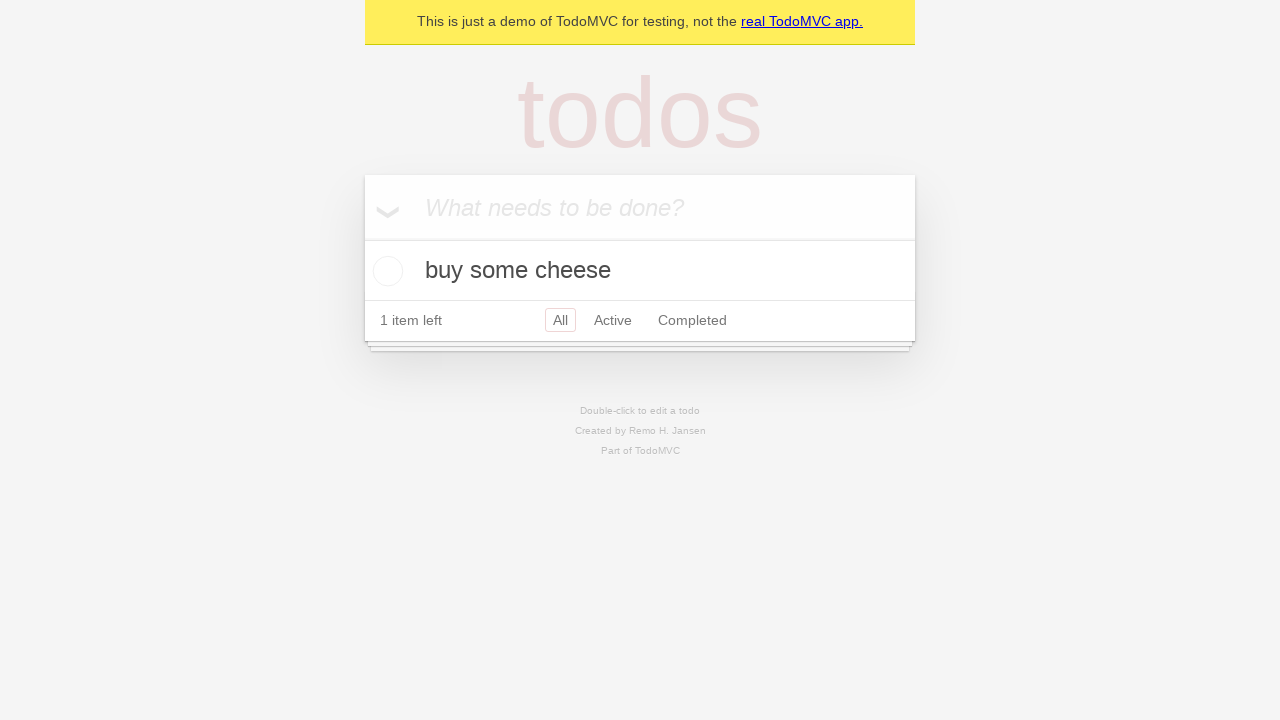

Filled new-todo field with 'feed the cat' on .new-todo
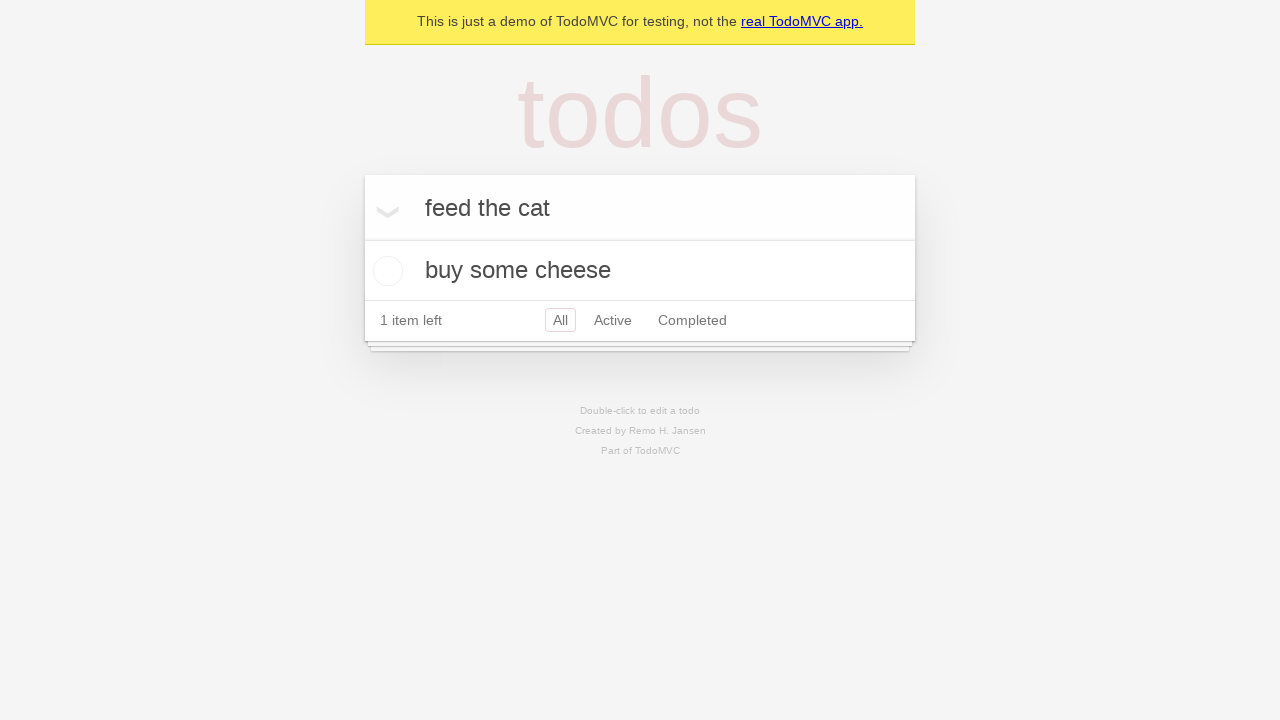

Pressed Enter to create second todo on .new-todo
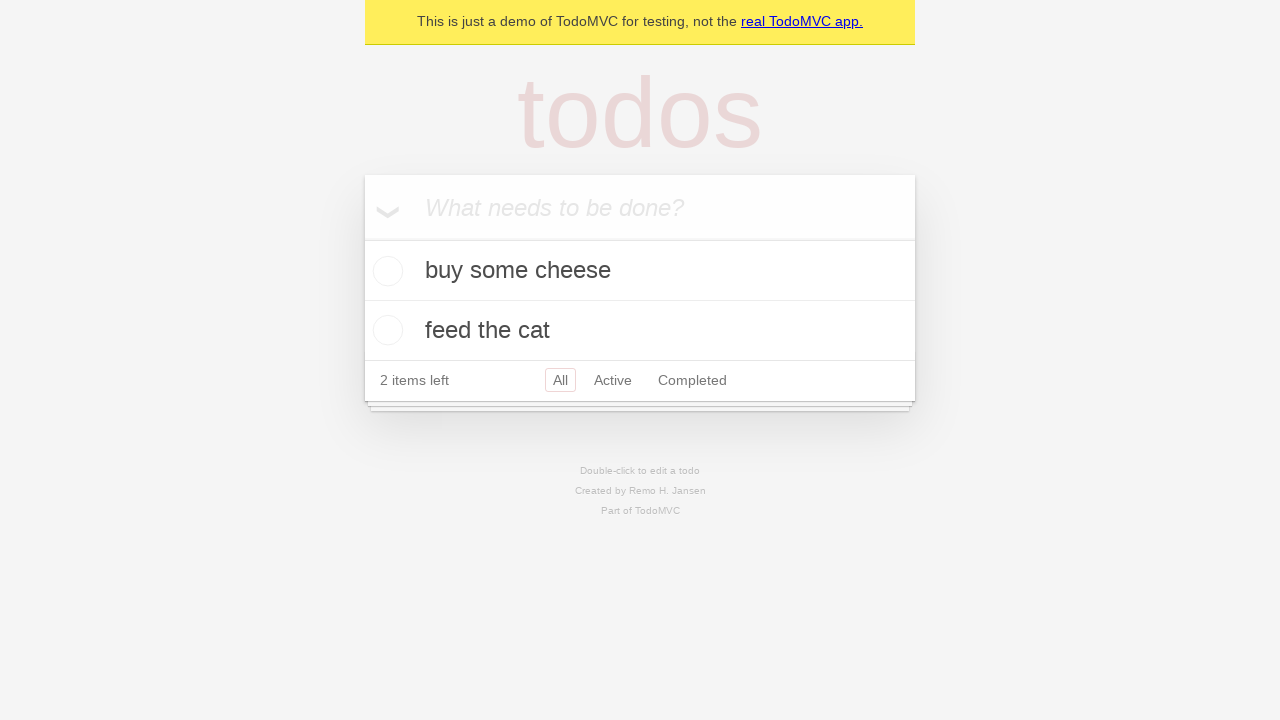

Filled new-todo field with 'book a doctors appointment' on .new-todo
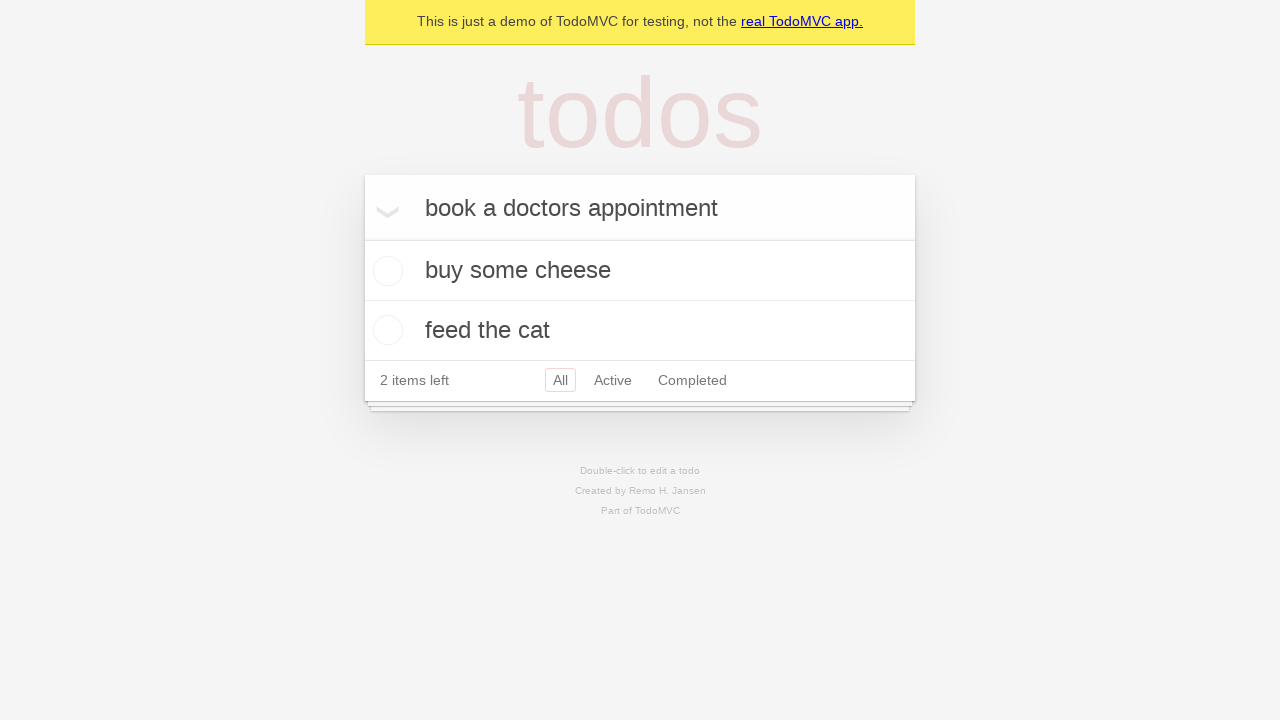

Pressed Enter to create third todo on .new-todo
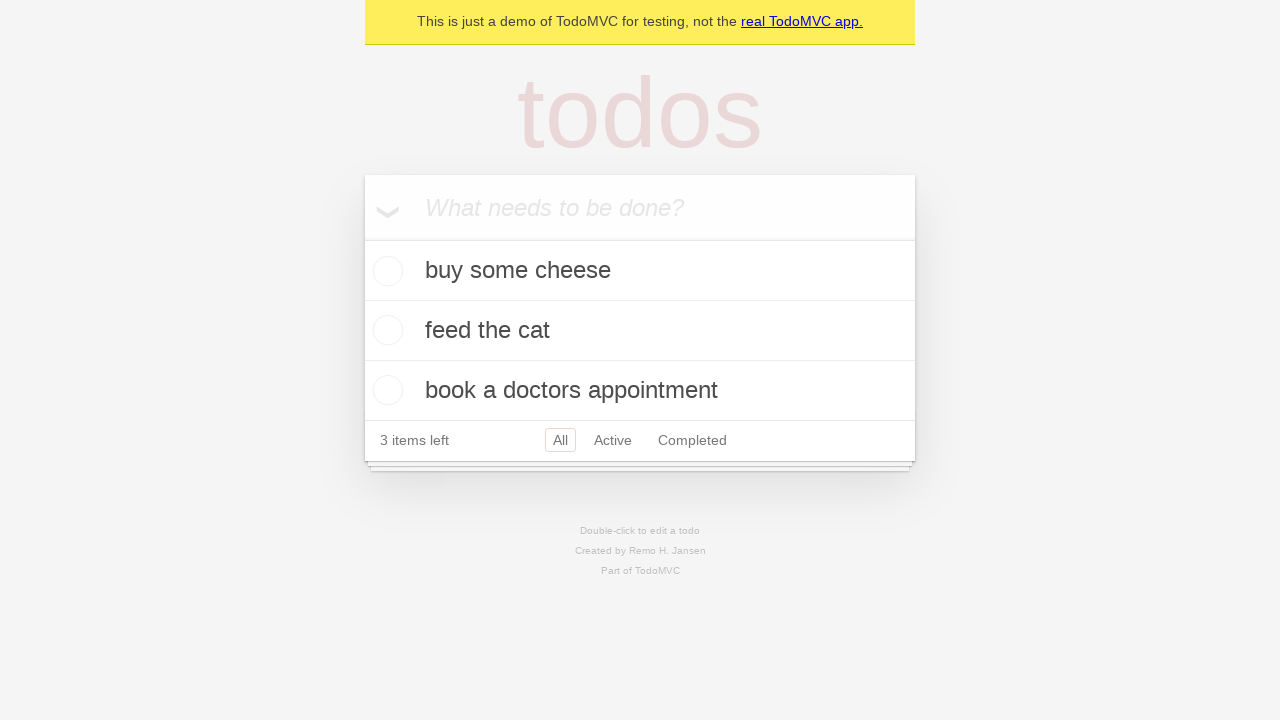

Waited for all three todo items to load
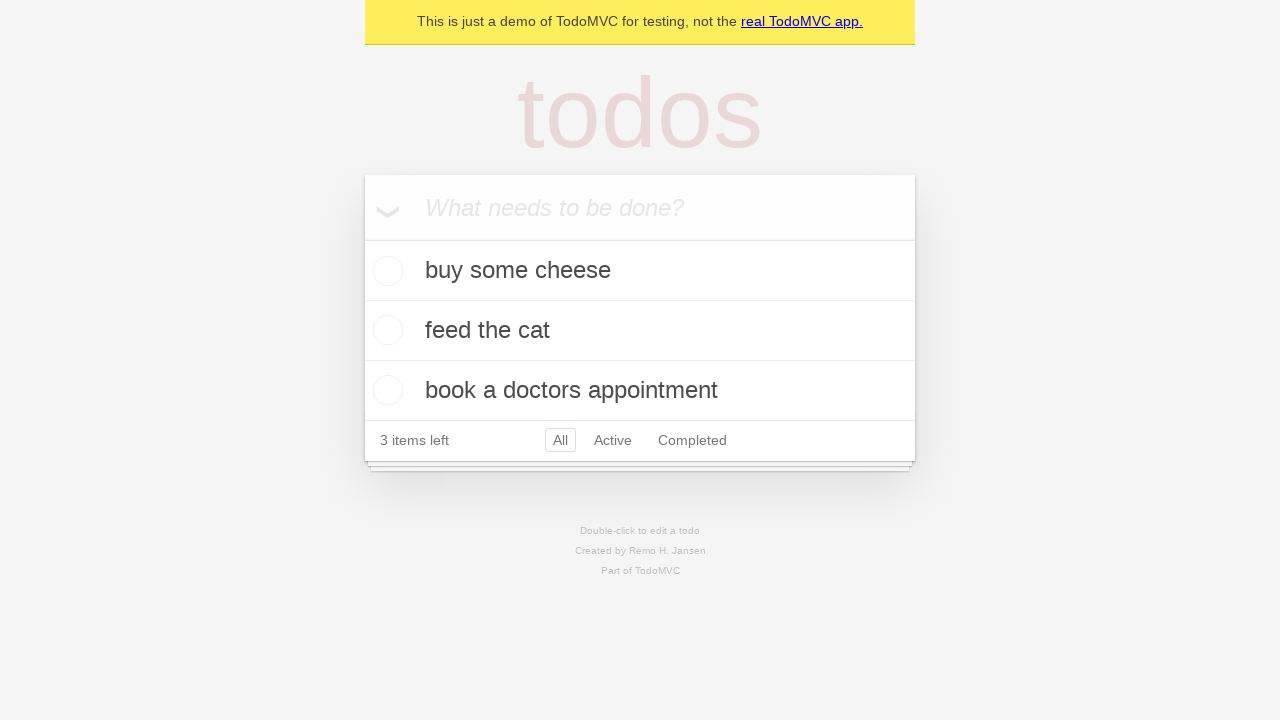

Checked toggle-all checkbox to complete all todos at (362, 238) on .toggle-all
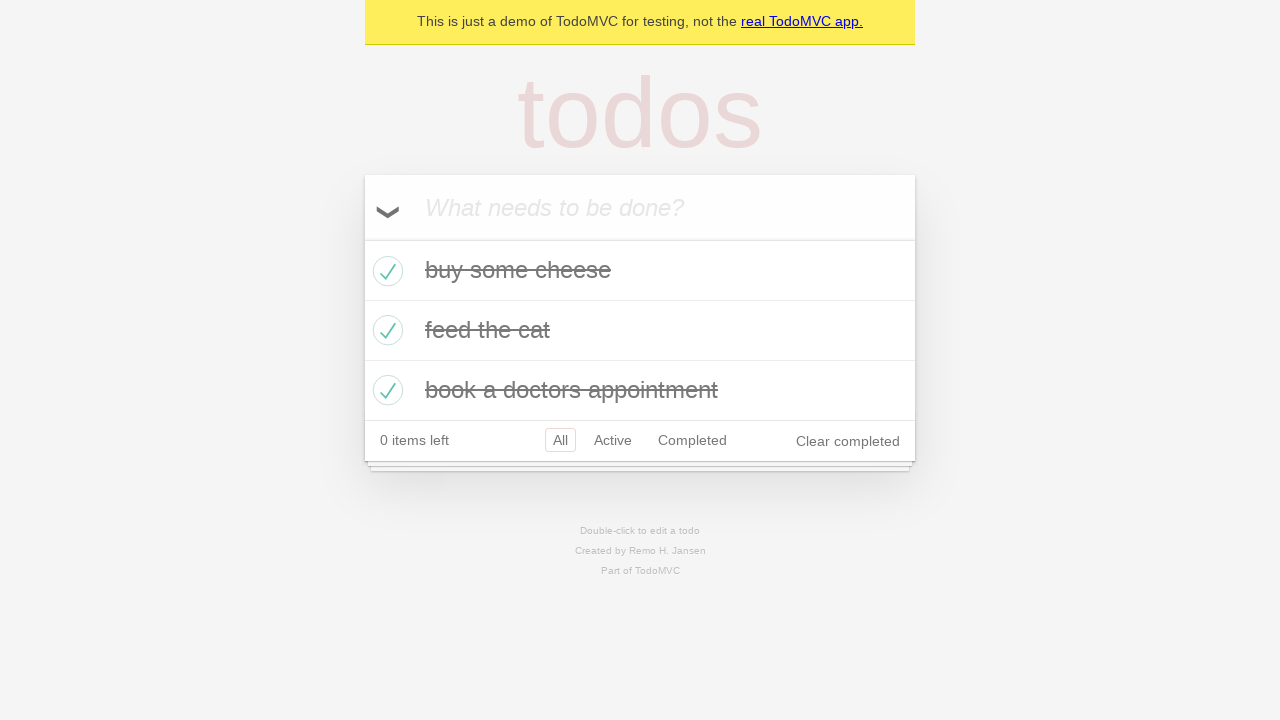

Unchecked first todo to mark it as incomplete at (385, 271) on .todo-list li >> nth=0 >> .toggle
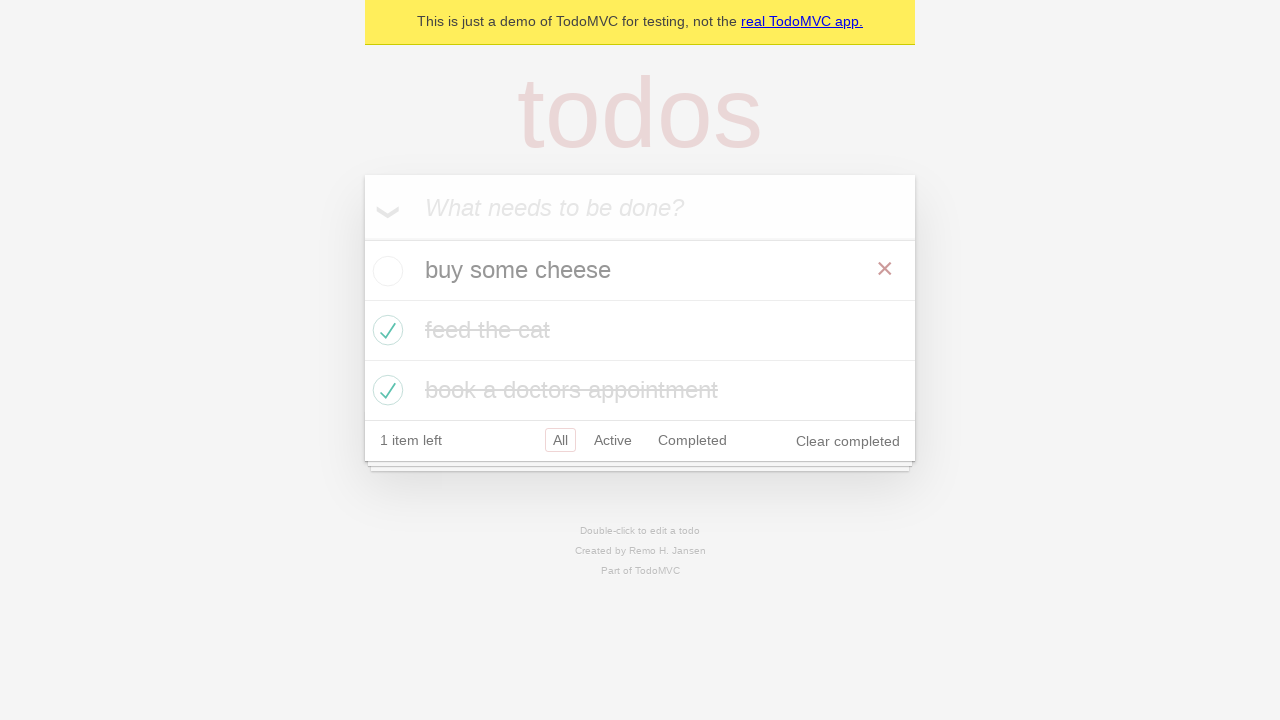

Checked first todo again to mark it as complete at (385, 271) on .todo-list li >> nth=0 >> .toggle
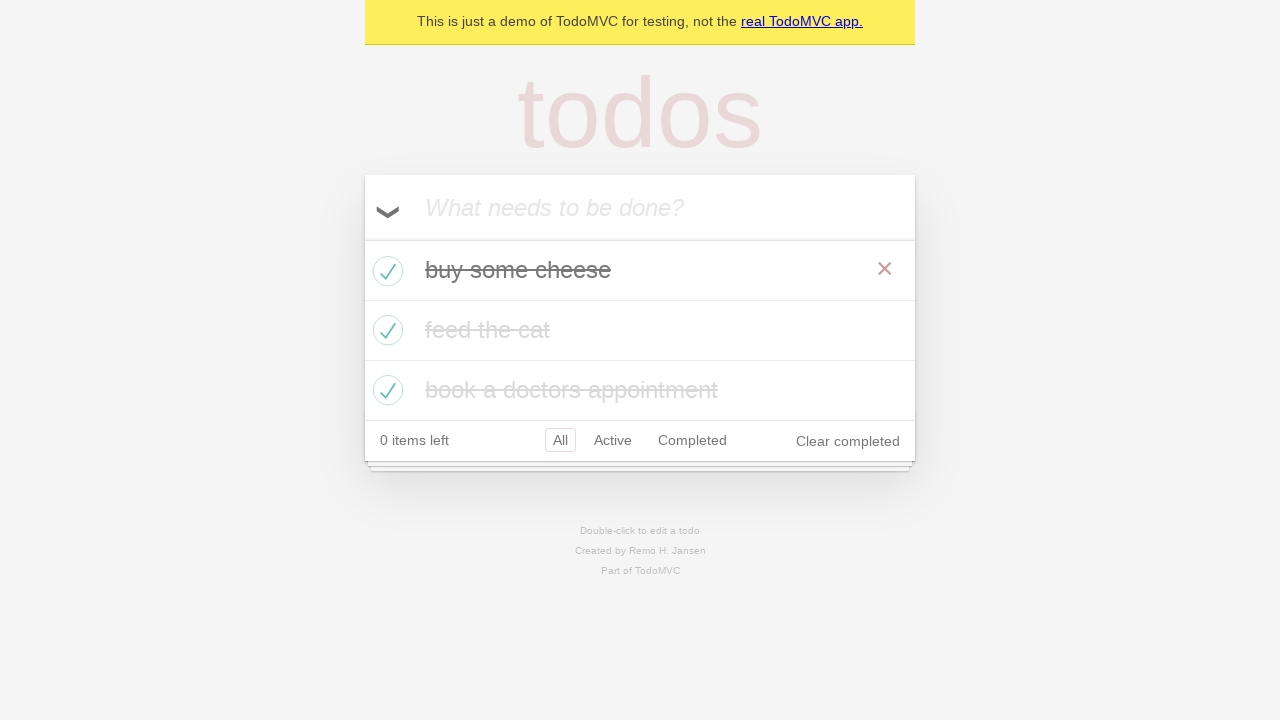

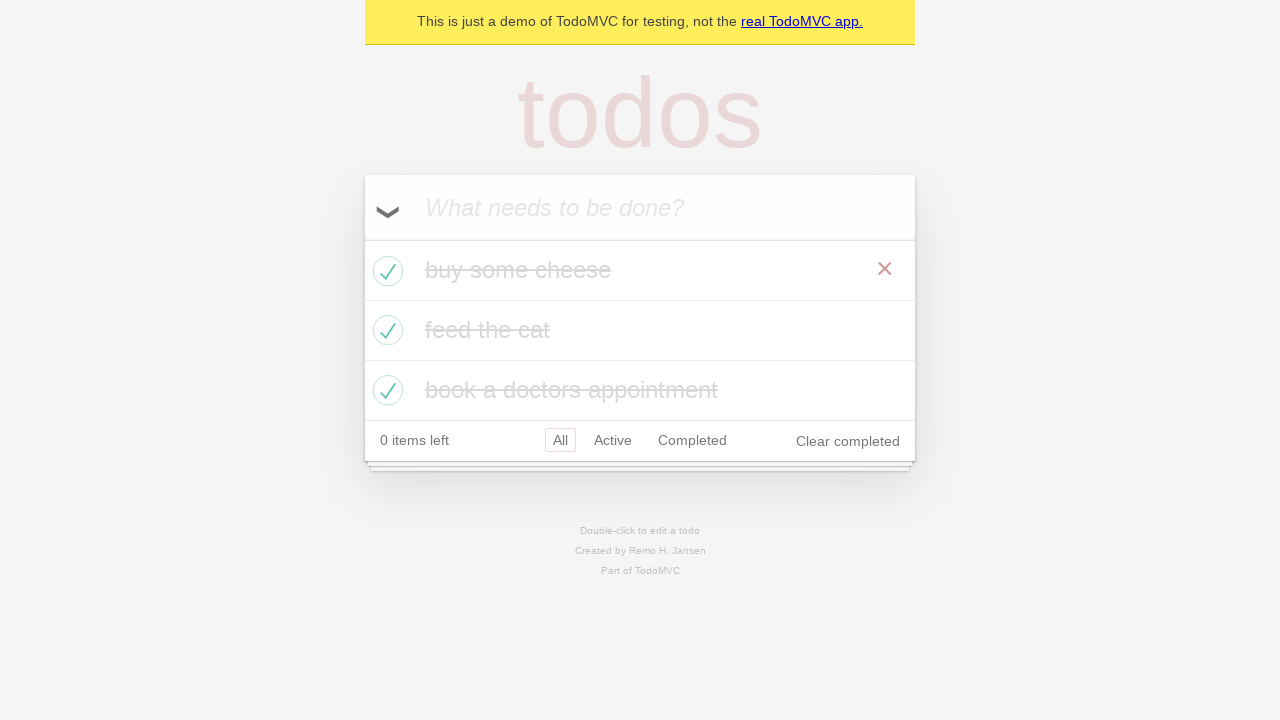